Tests the Vietnam Tourism statistics page by selecting different year and month values from dropdown menus and verifying that the data table loads correctly with the selected filters.

Starting URL: https://vietnamtourism.gov.vn/statistic/international?year=2019&period=t1

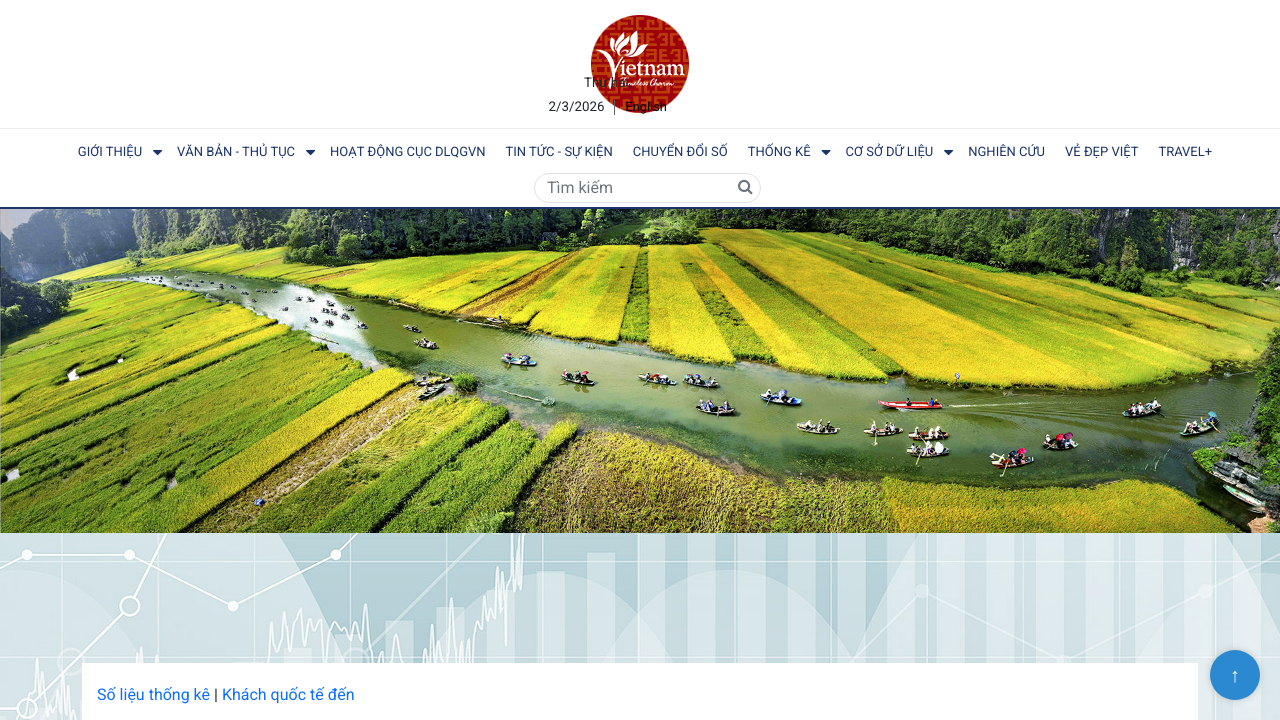

Waited for year dropdown to be present
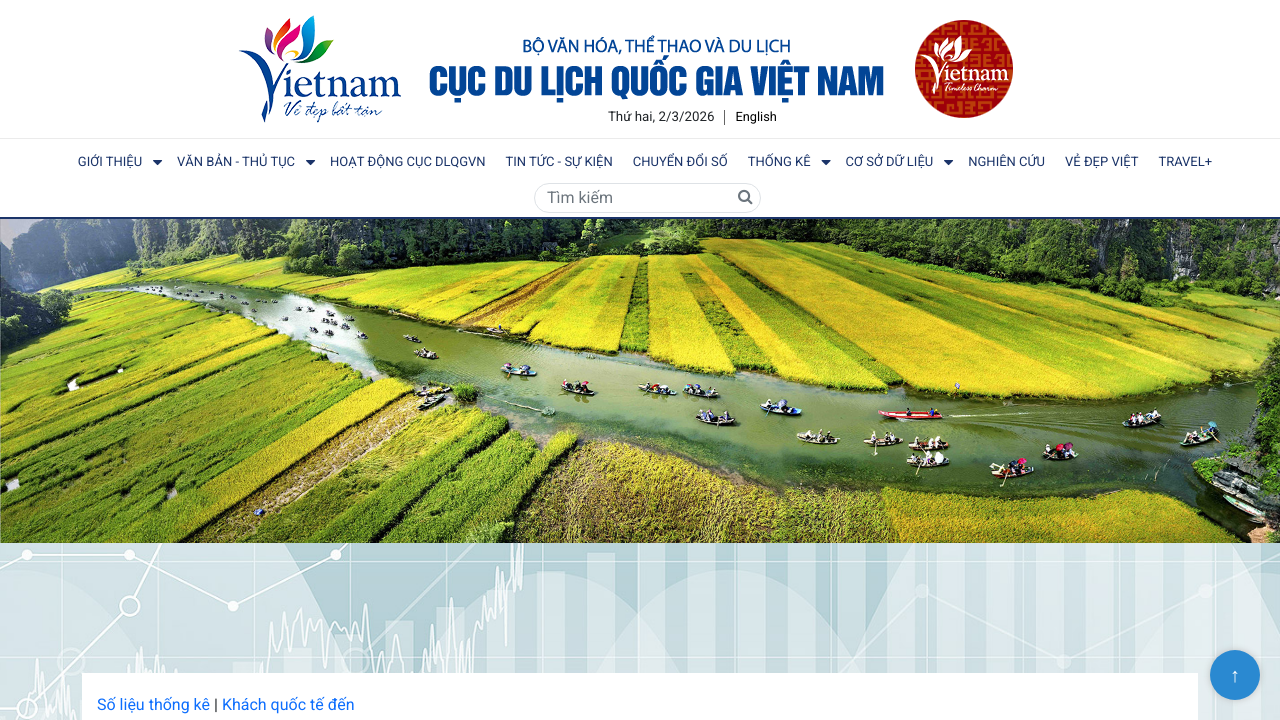

Selected year 2023 from dropdown on #statistic-year
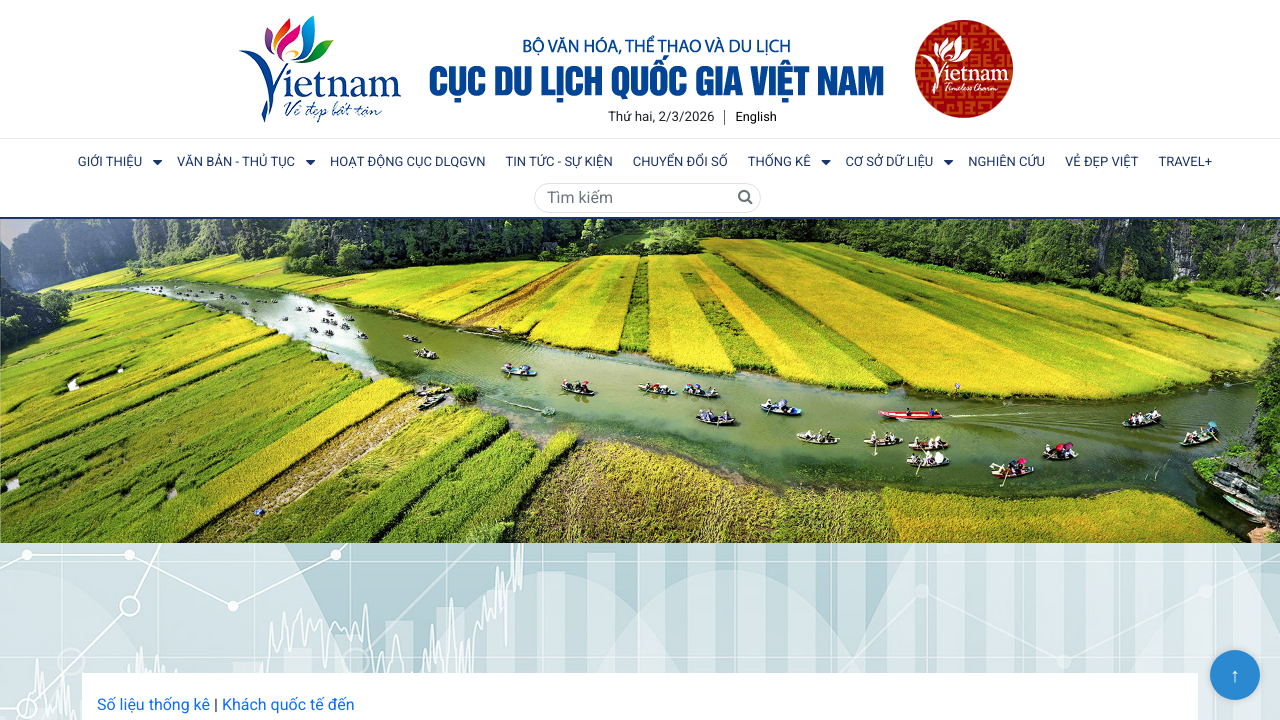

Data table loaded after year selection
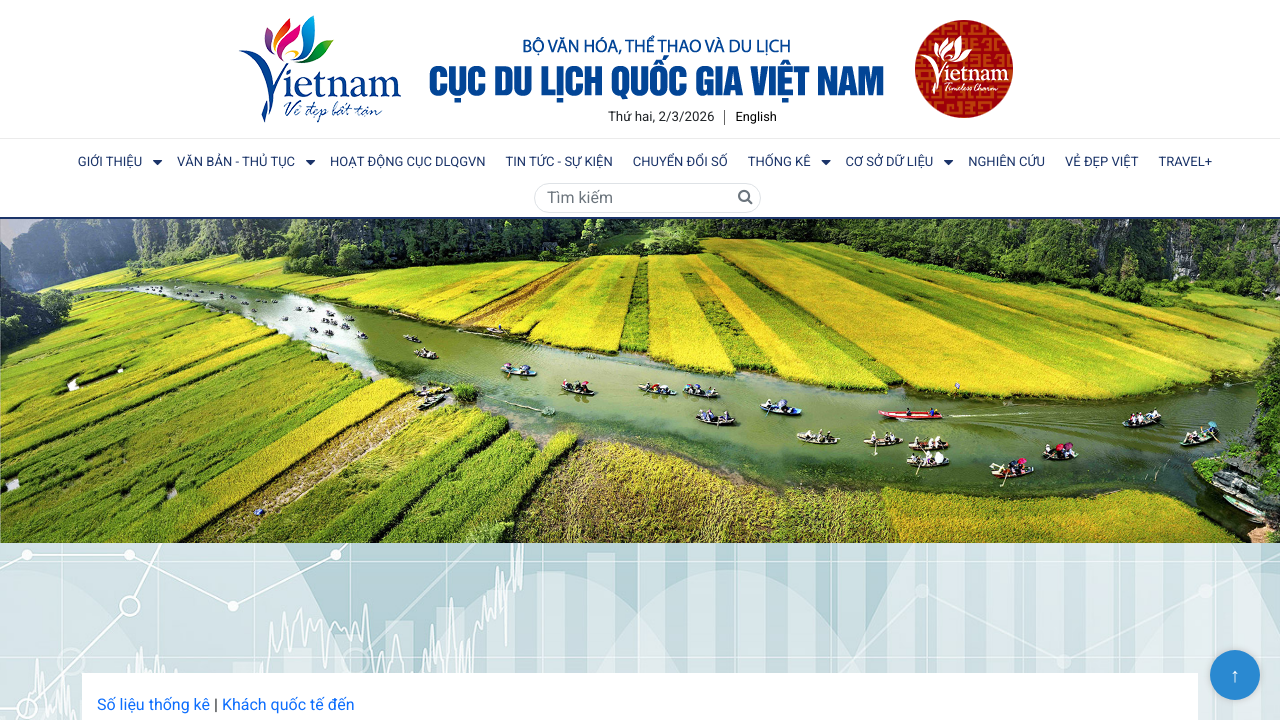

Waited for month dropdown to be present
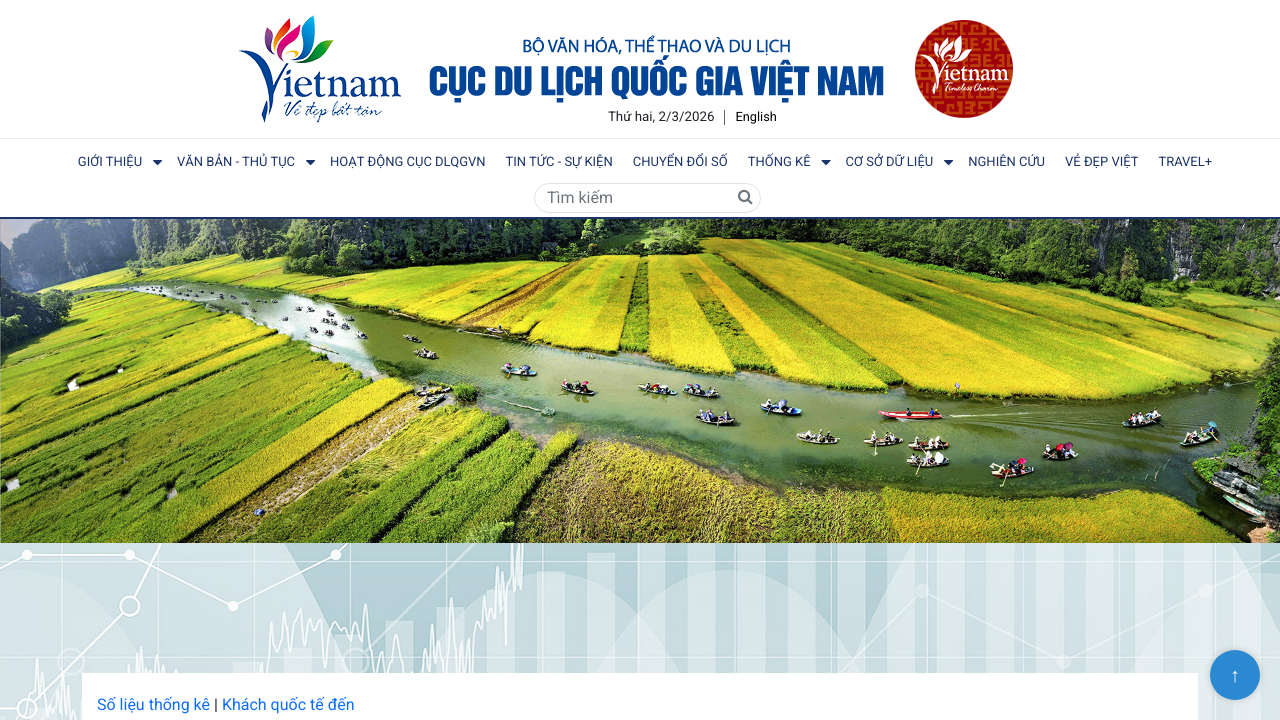

Selected month t6 (June) from dropdown on #statistic-month
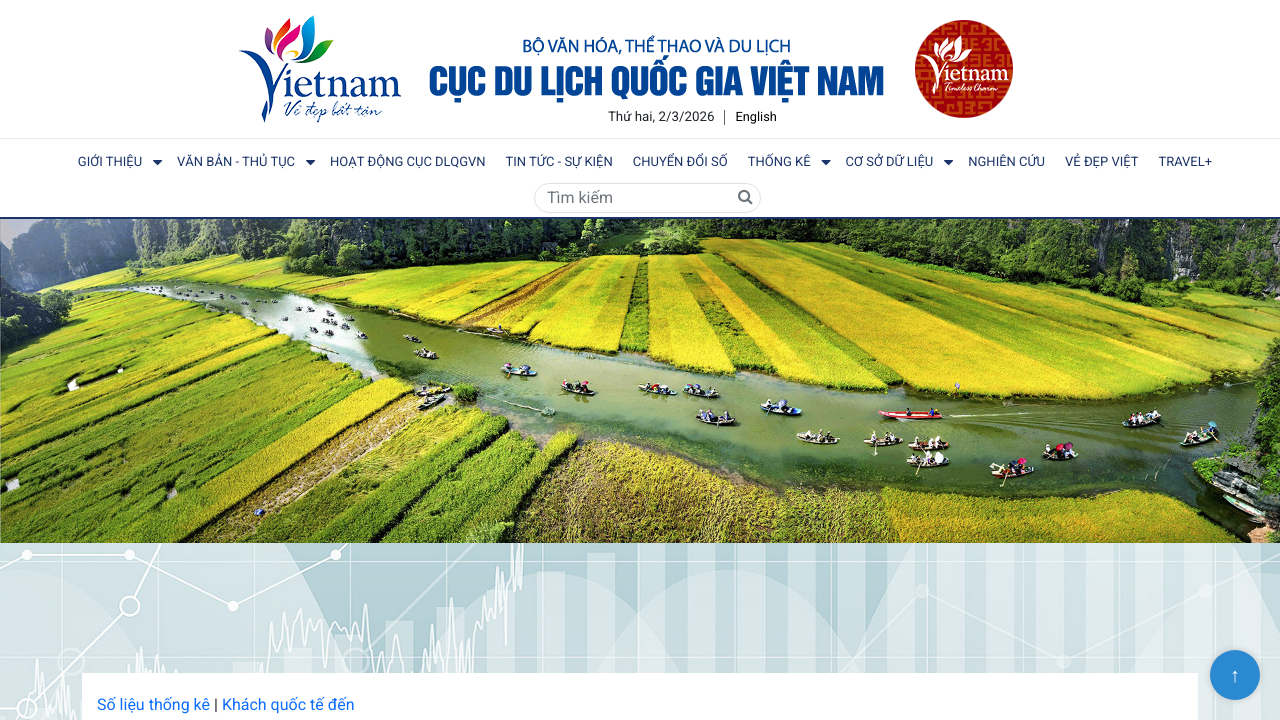

Data rows appeared after month selection
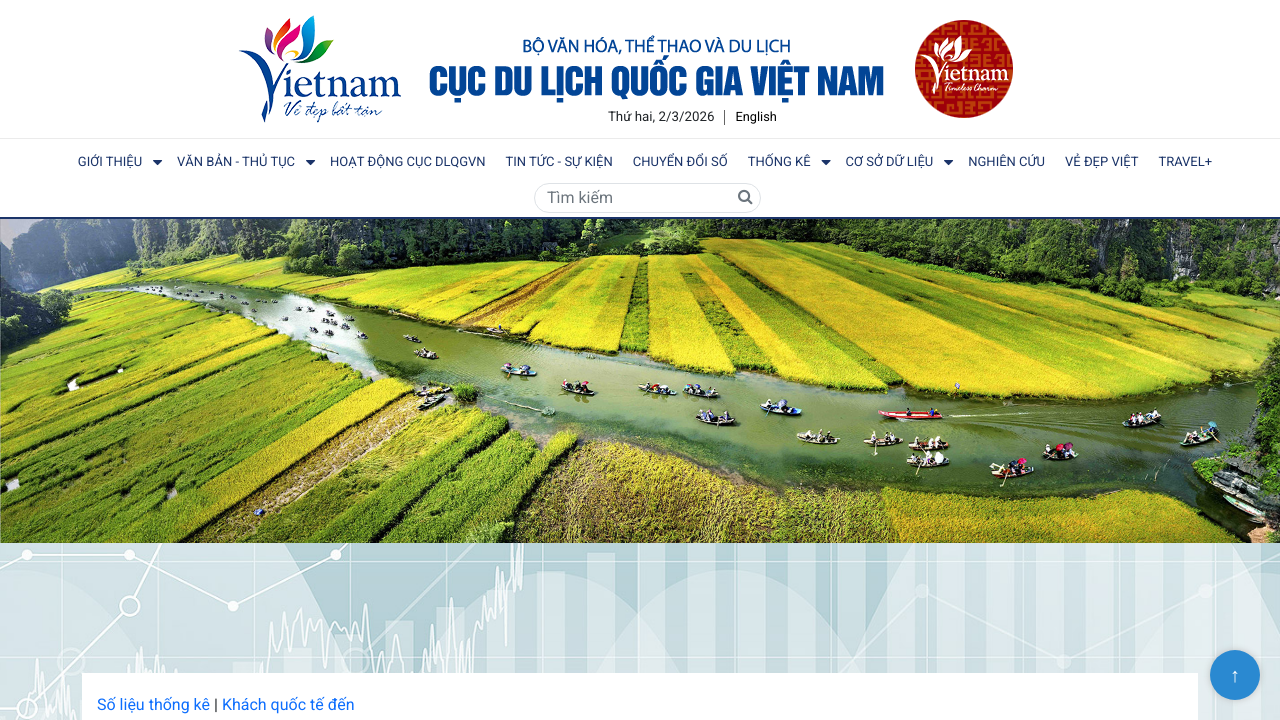

Scrolled to bottom to ensure all data is visible
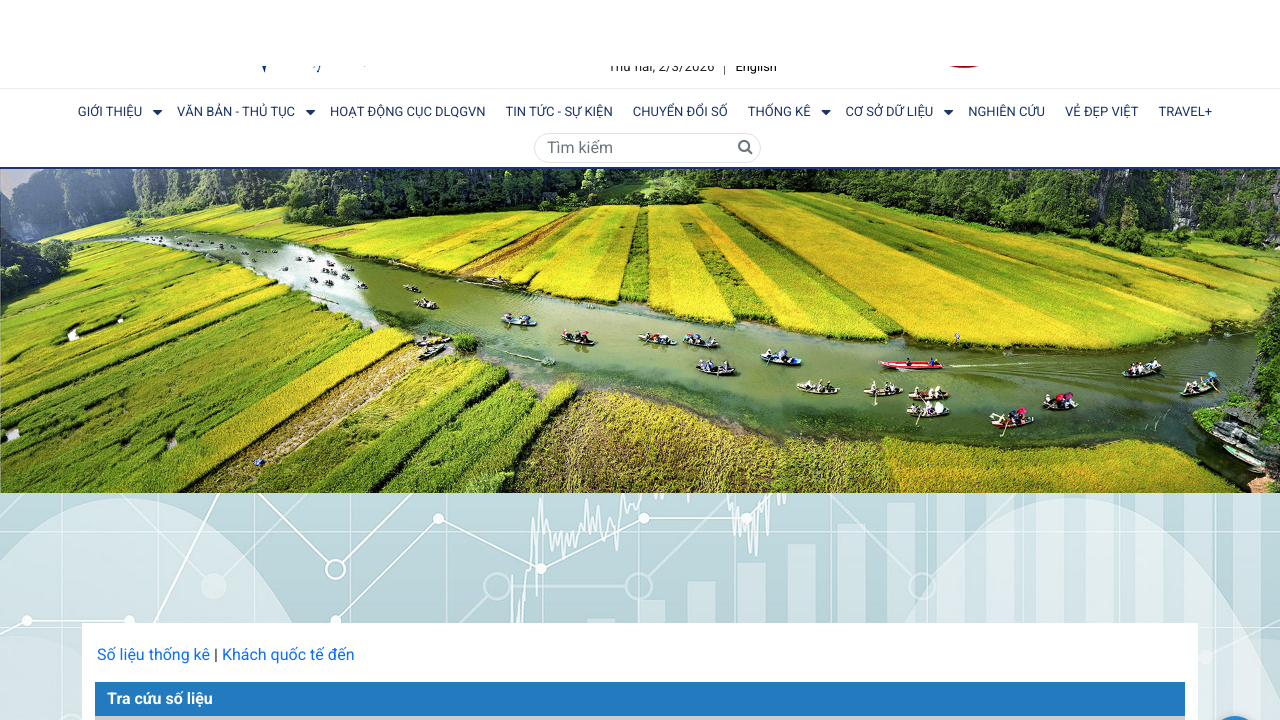

Verified data table is displayed with all filters applied
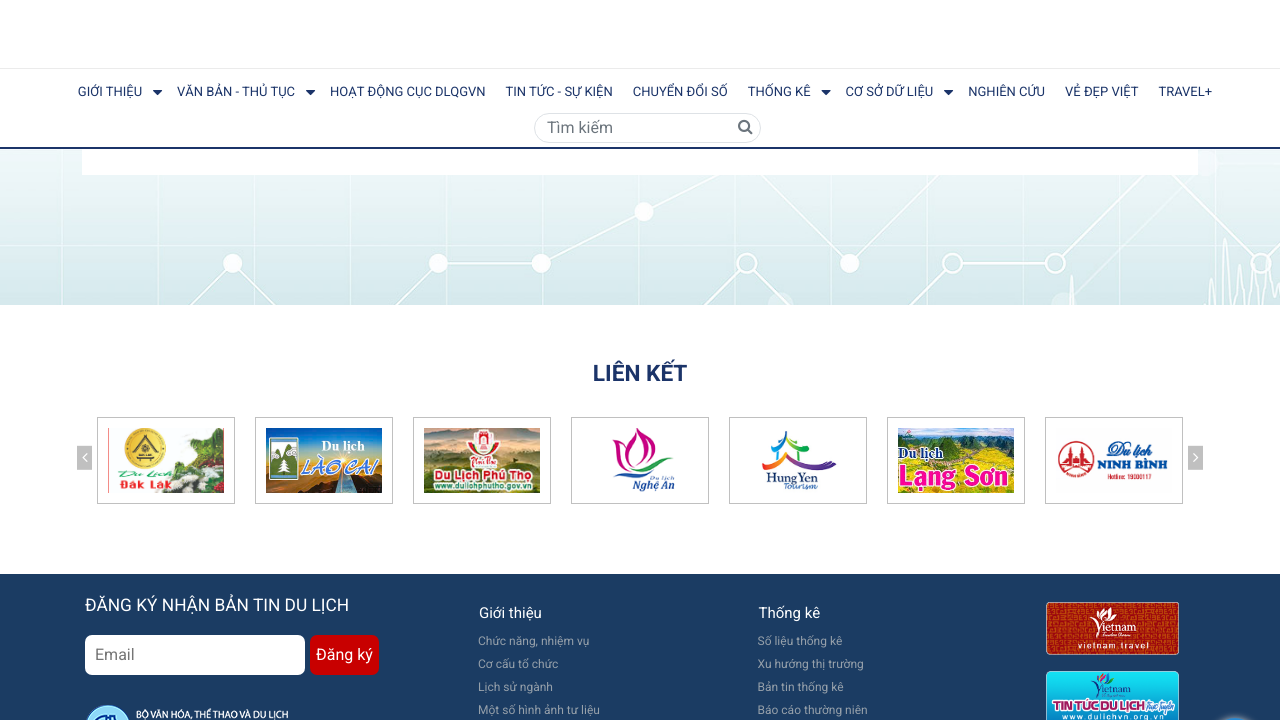

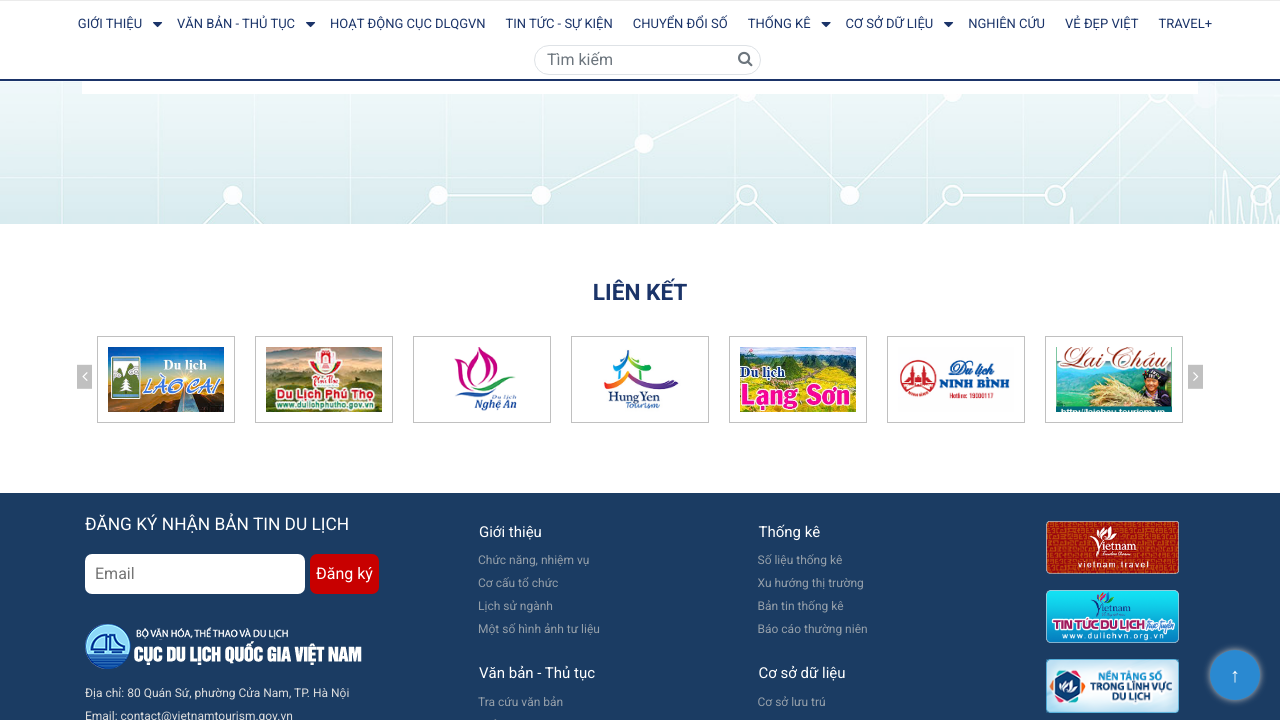